Tests a slow calculator application by setting a delay value, performing a simple addition (7 + 8), and verifying the result displays 15.

Starting URL: https://bonigarcia.dev/selenium-webdriver-java/slow-calculator.html

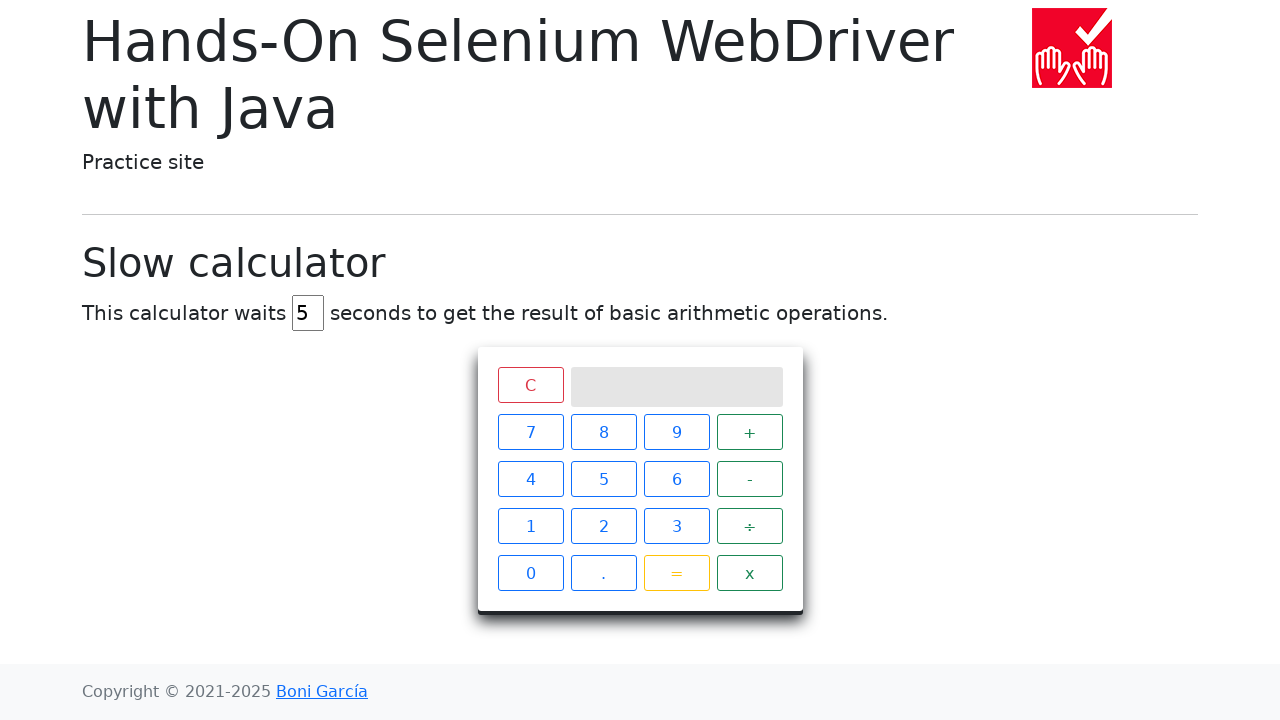

Cleared delay input field on #delay
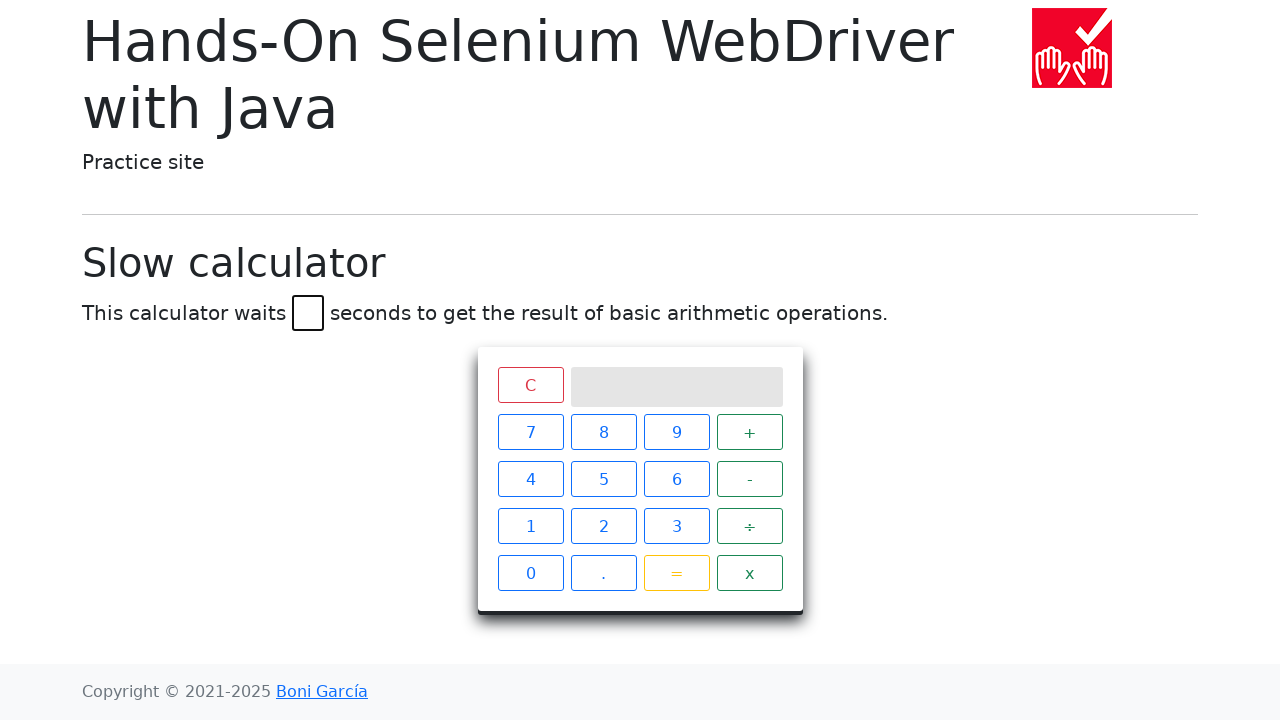

Entered delay value of 5 seconds on #delay
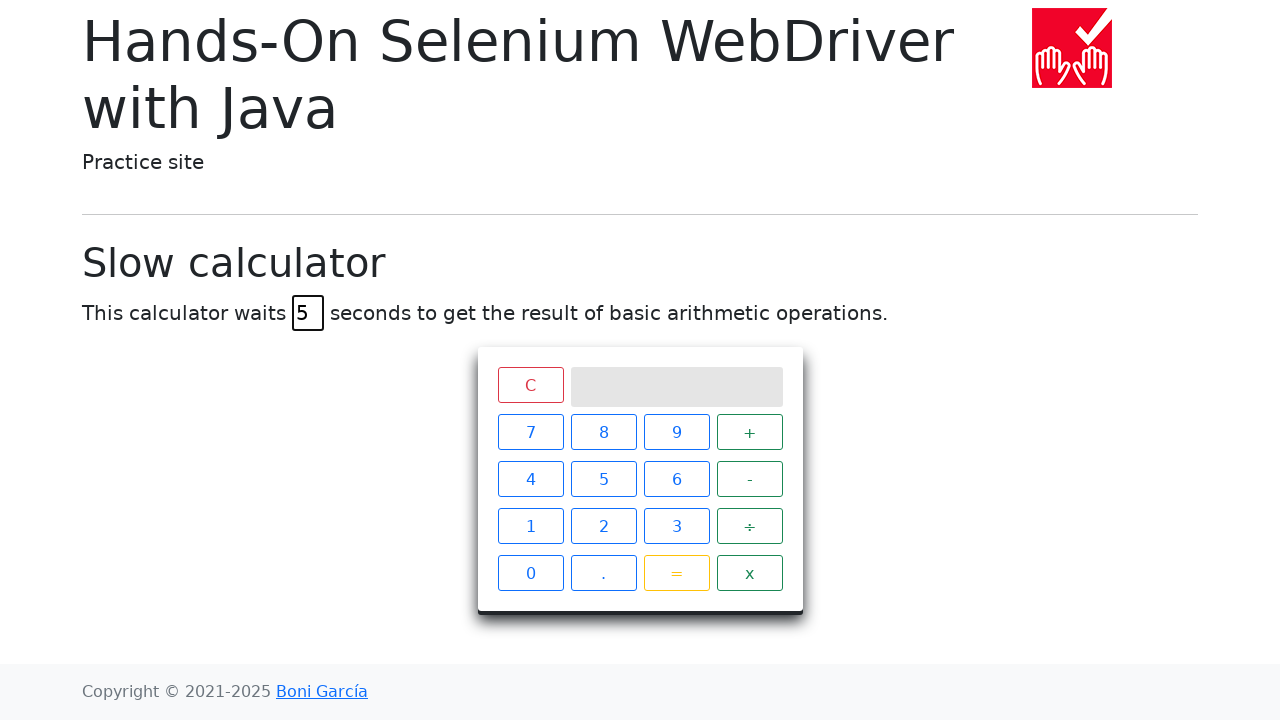

Clicked calculator button '7' at (530, 432) on xpath=//span[text() = '7']
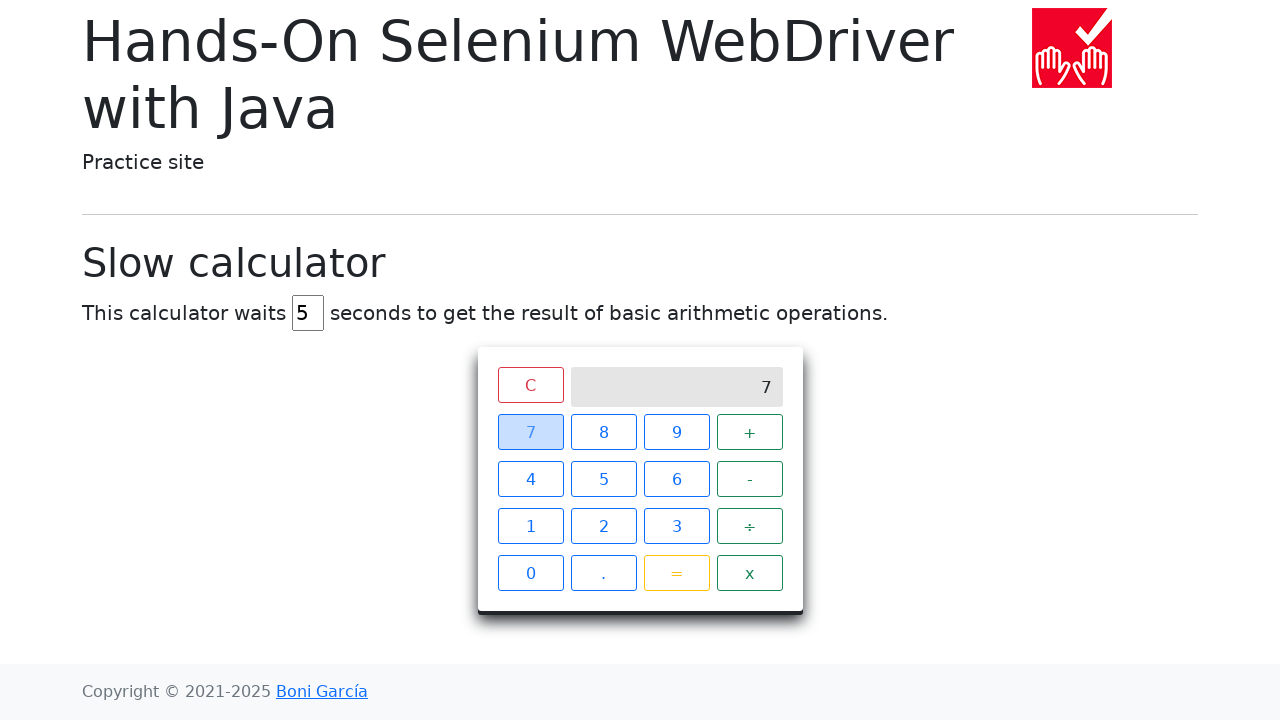

Clicked calculator button '+' at (750, 432) on xpath=//span[text() = '+']
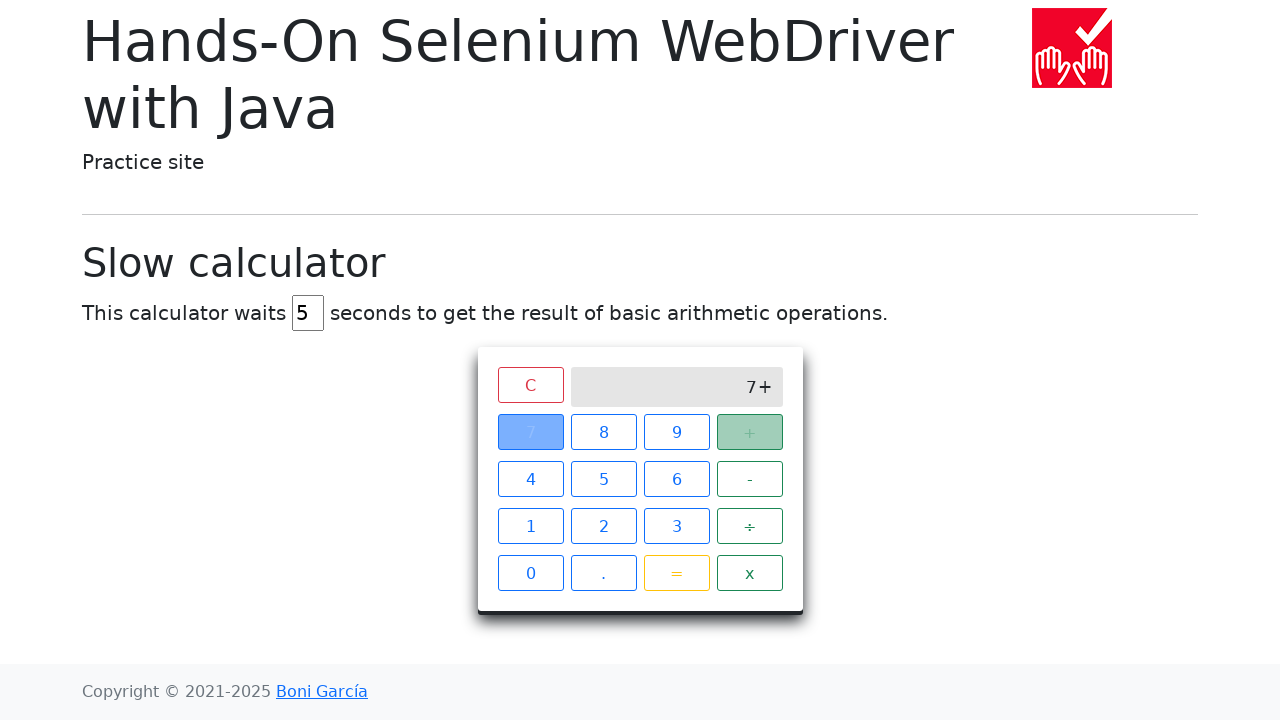

Clicked calculator button '8' at (604, 432) on xpath=//span[text() = '8']
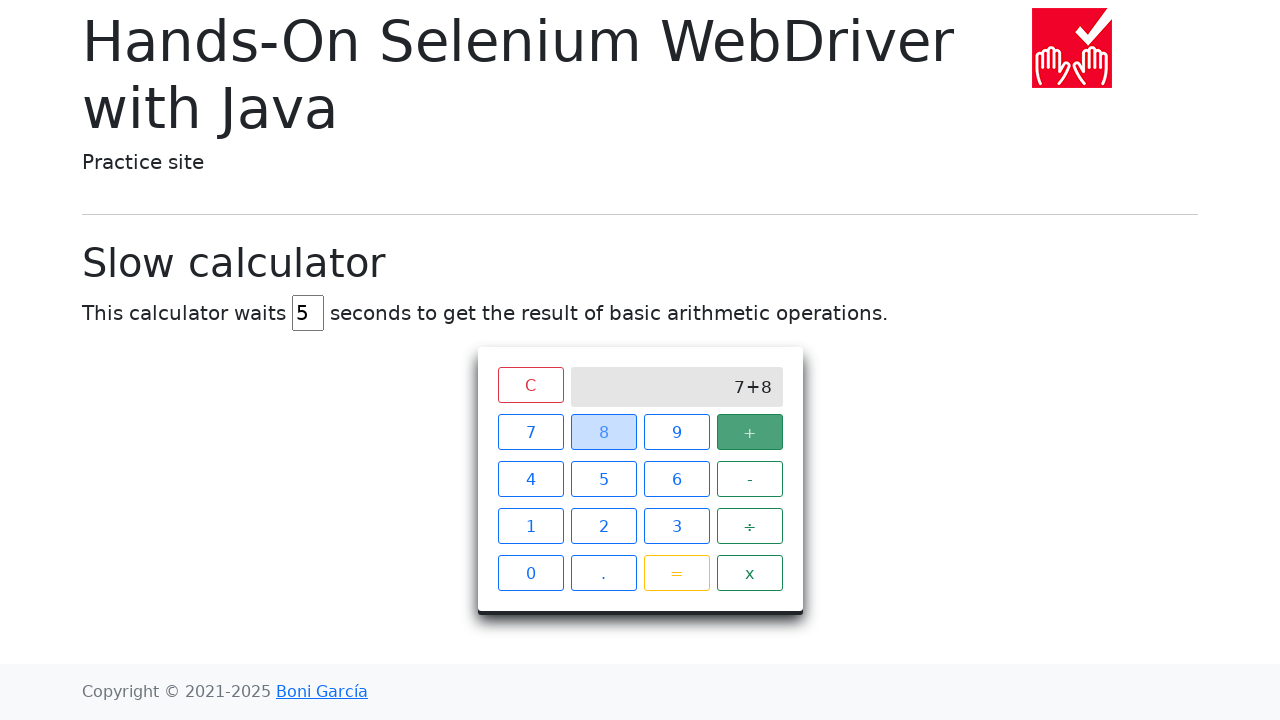

Clicked calculator button '=' at (676, 573) on xpath=//span[text() = '=']
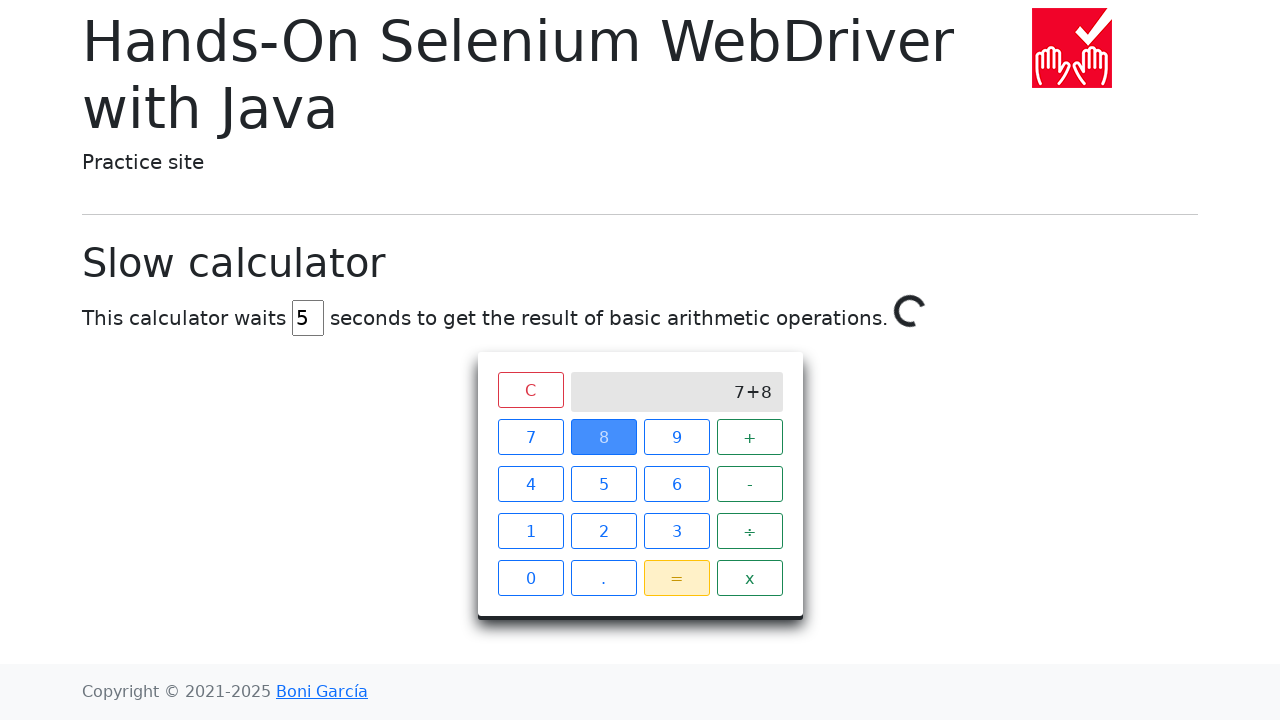

Calculator result of 15 displayed on screen
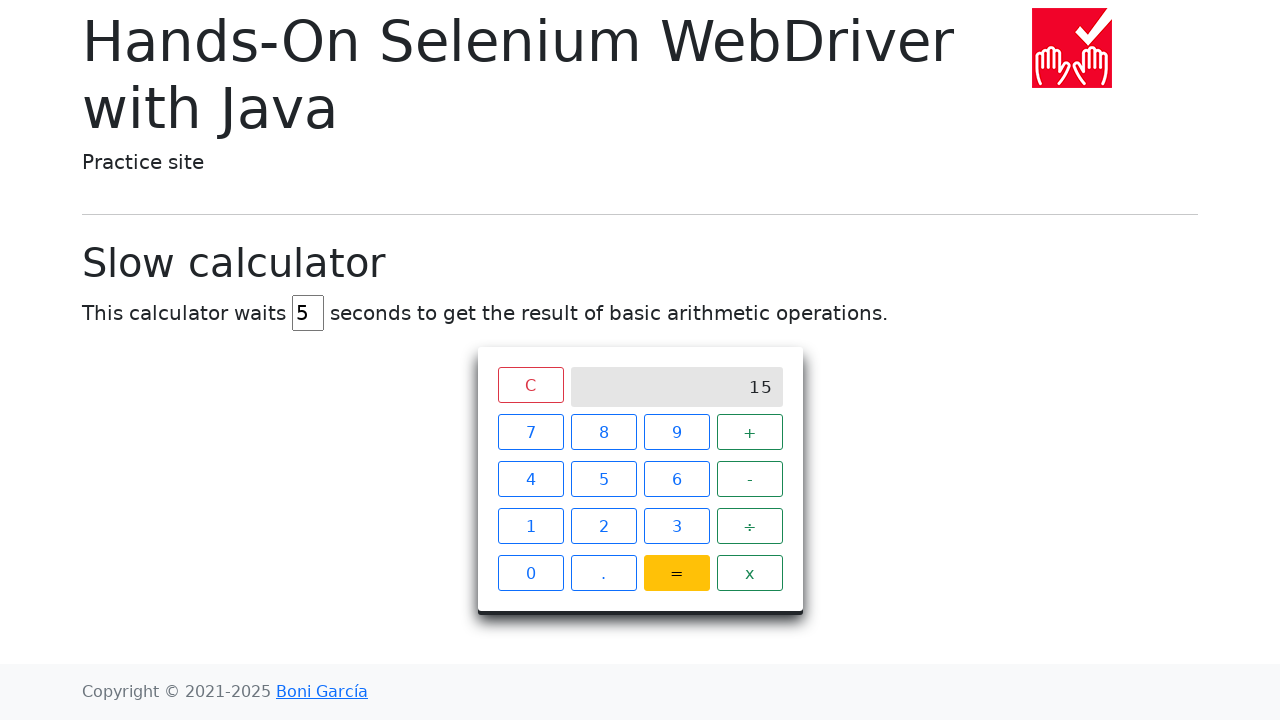

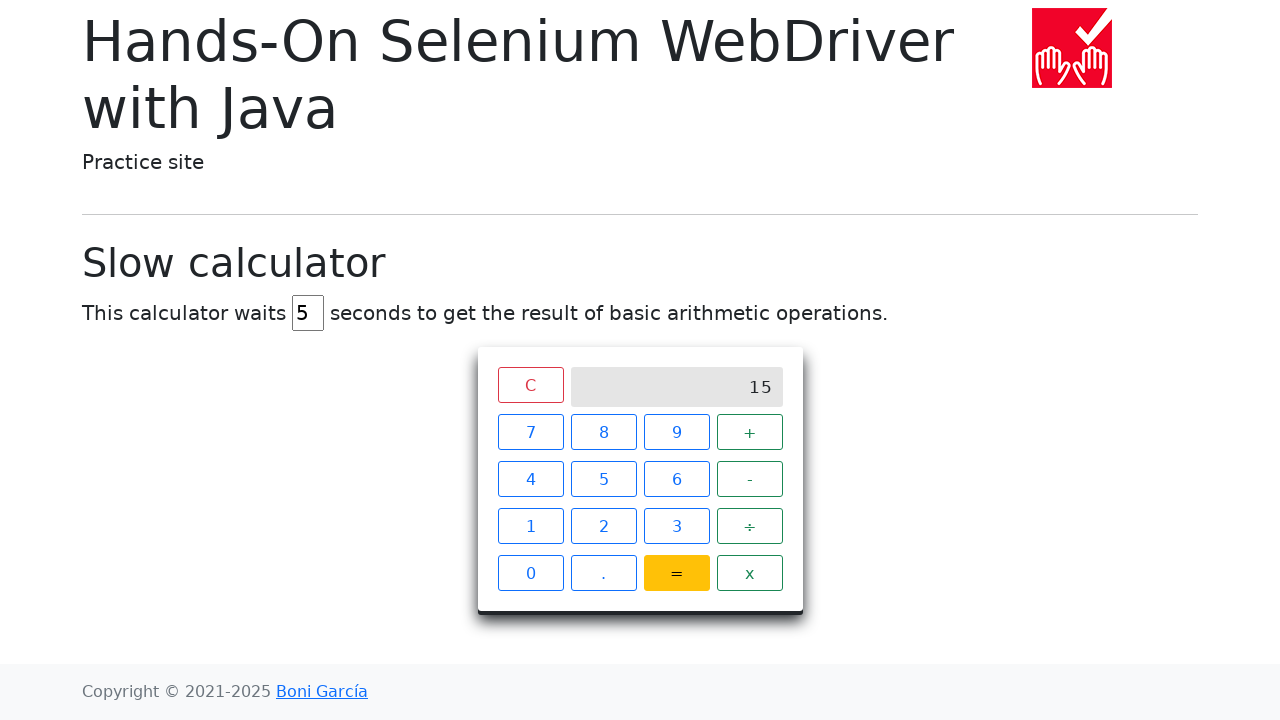